Loads the Ukrposhta website and verifies the URL is correct

Starting URL: http://ukrposhta.ua

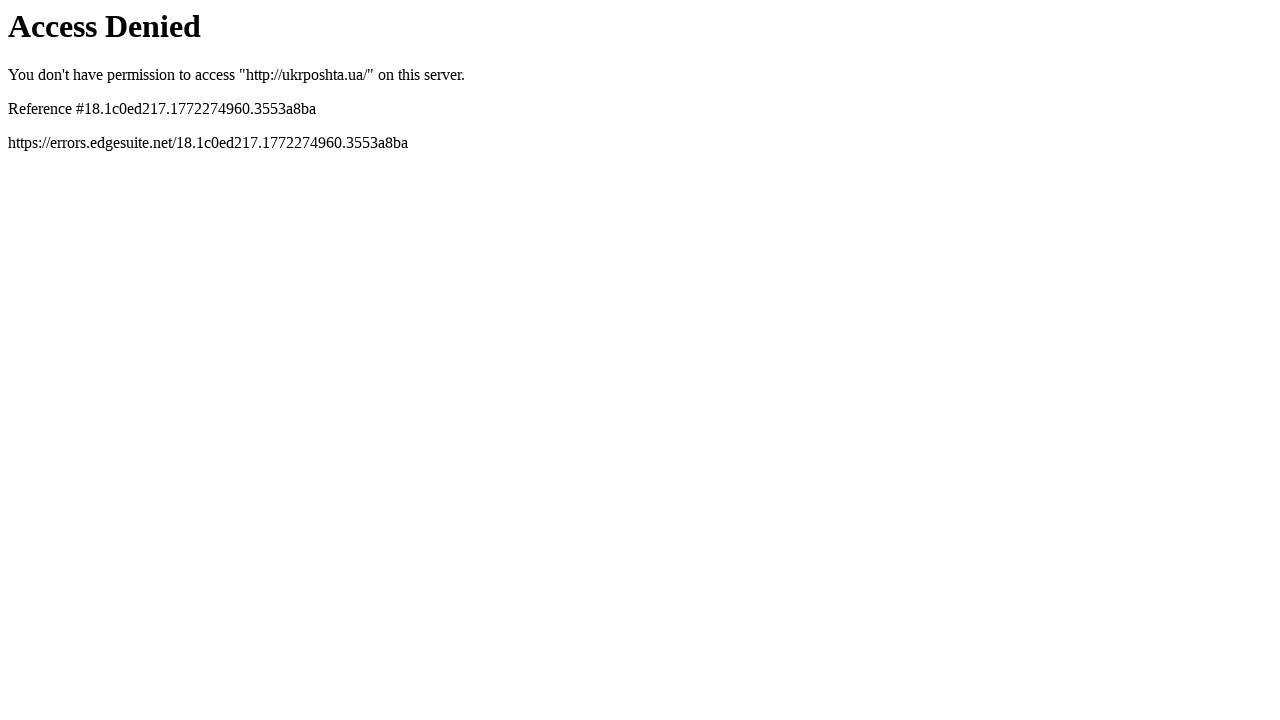

Navigated to http://ukrposhta.ua
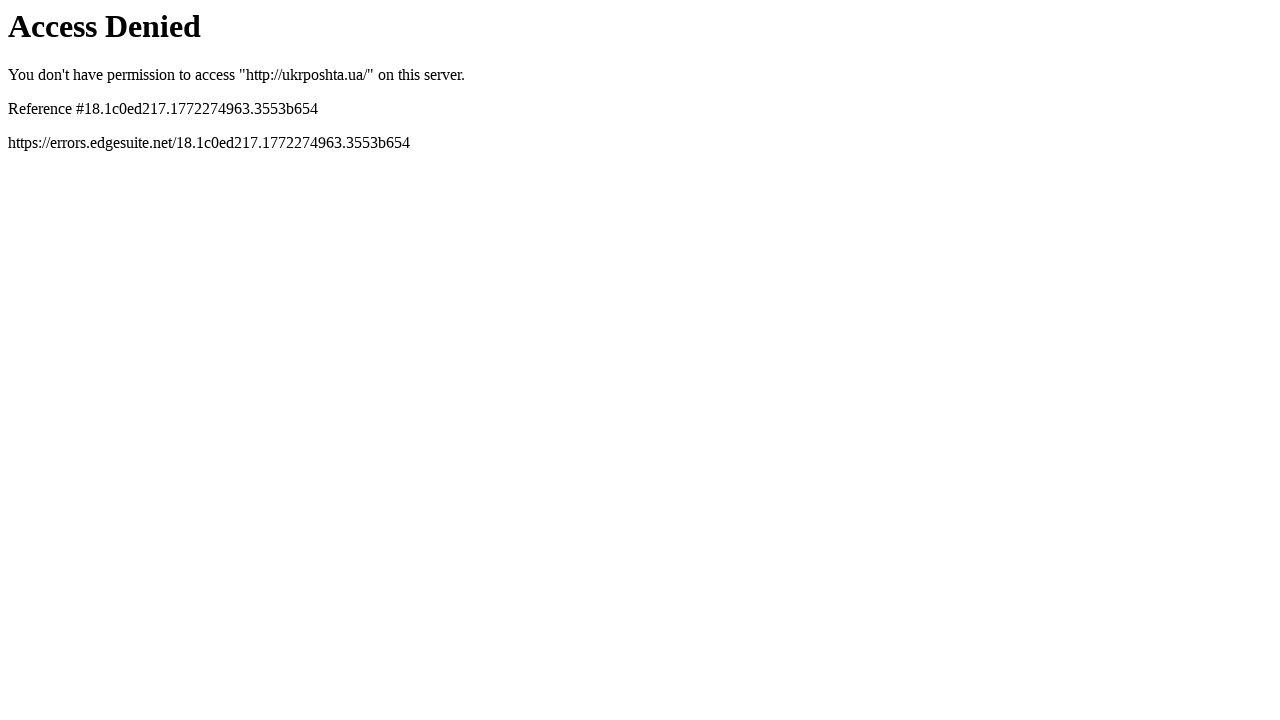

Verified URL matches expected Ukrposhta domain
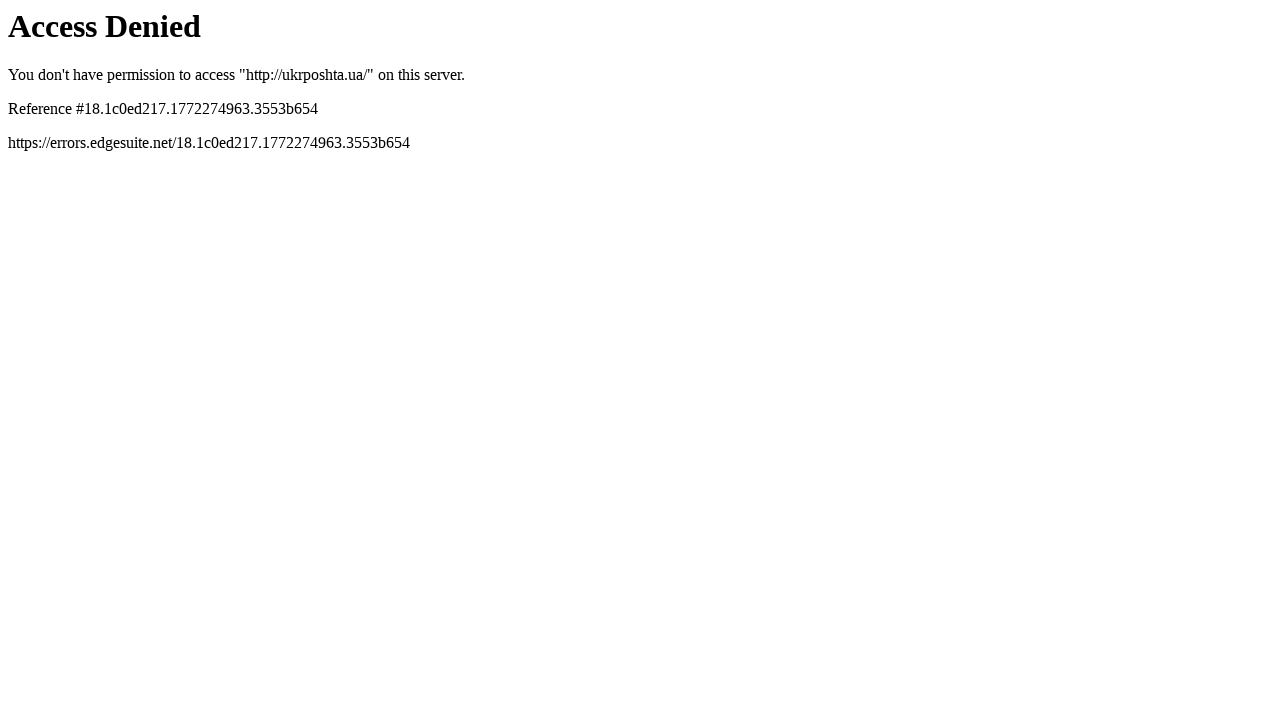

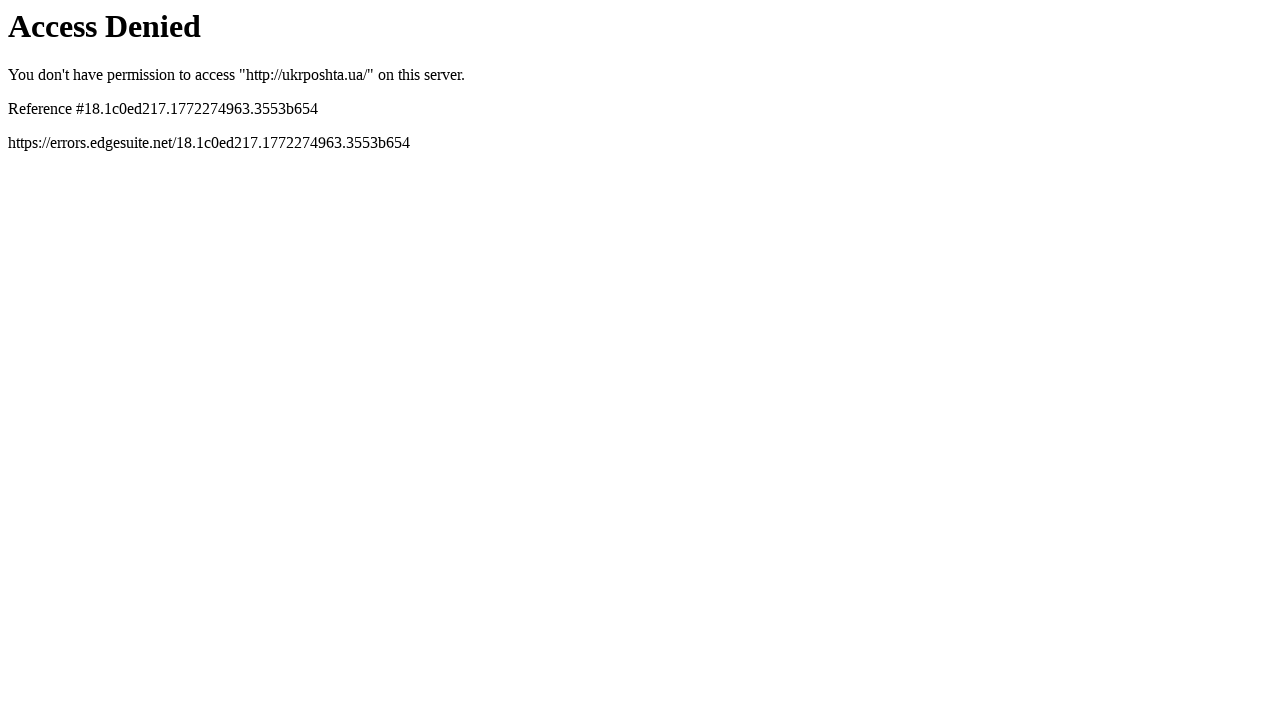